Navigates to the PSX (Pakistan Stock Exchange) company announcements page and verifies that the announcements table loads with headers and data rows.

Starting URL: https://dps.psx.com.pk/announcements/companies

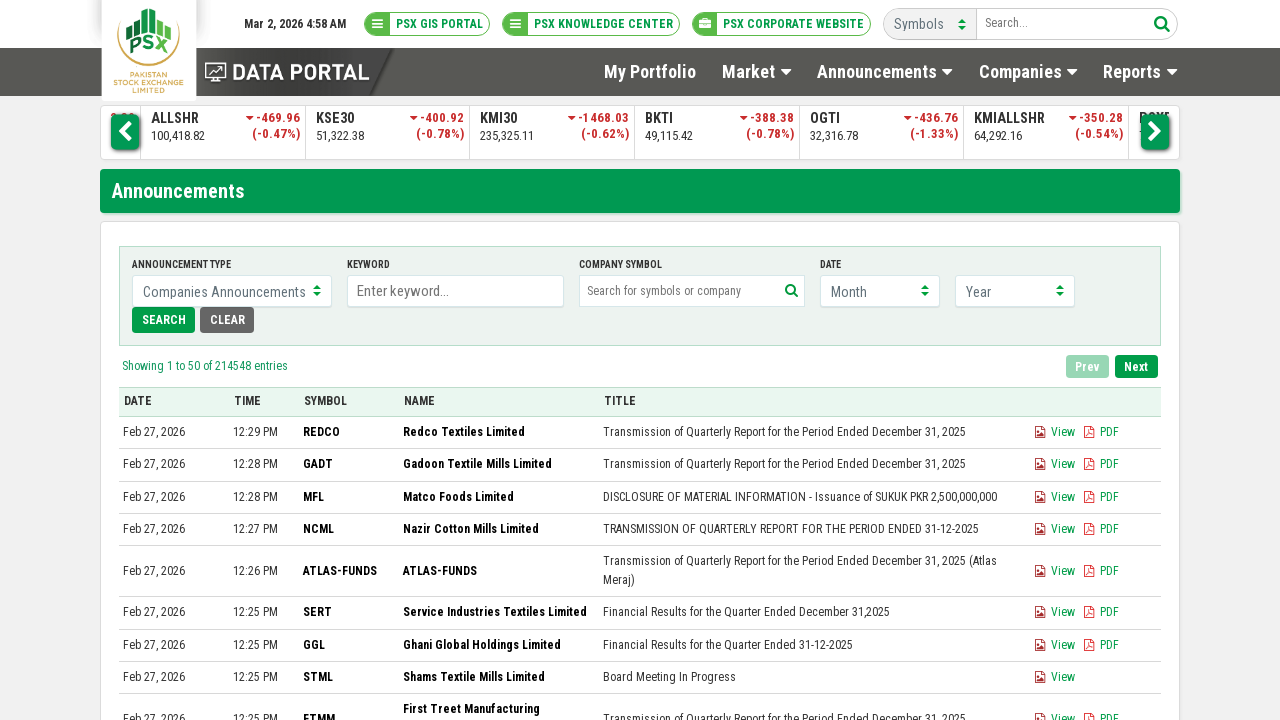

Navigated to PSX company announcements page
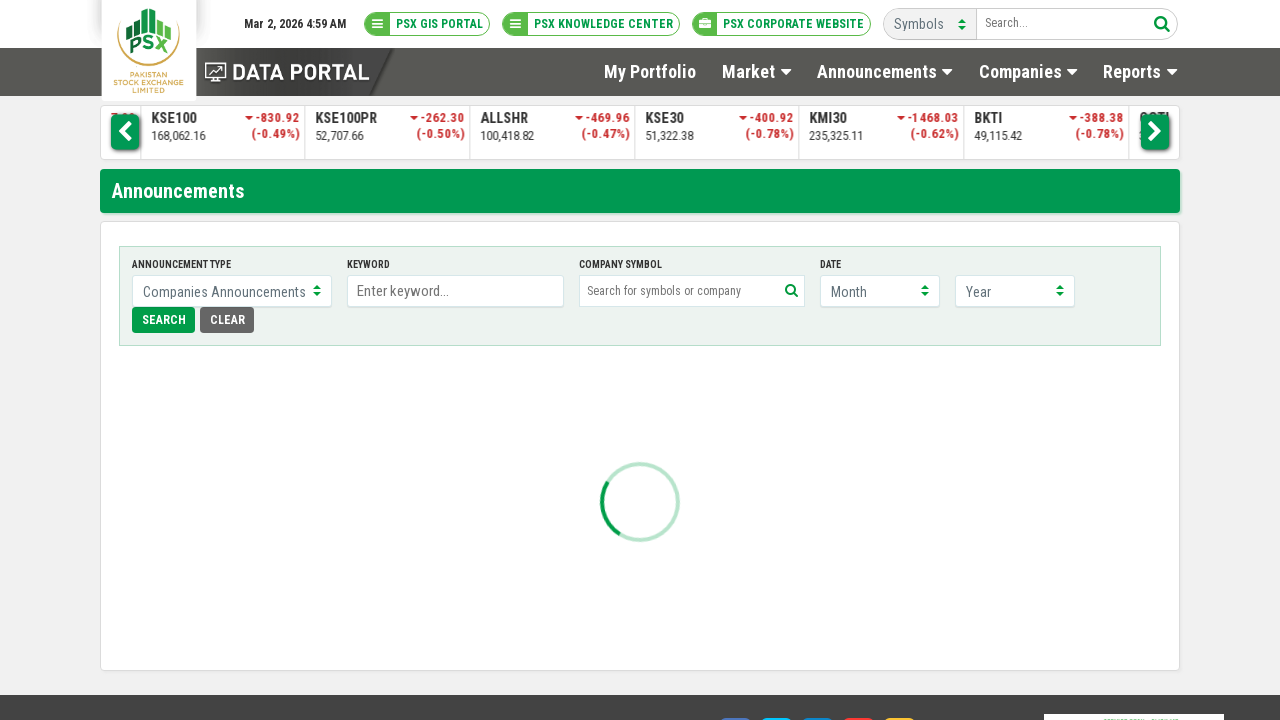

Announcements table element loaded
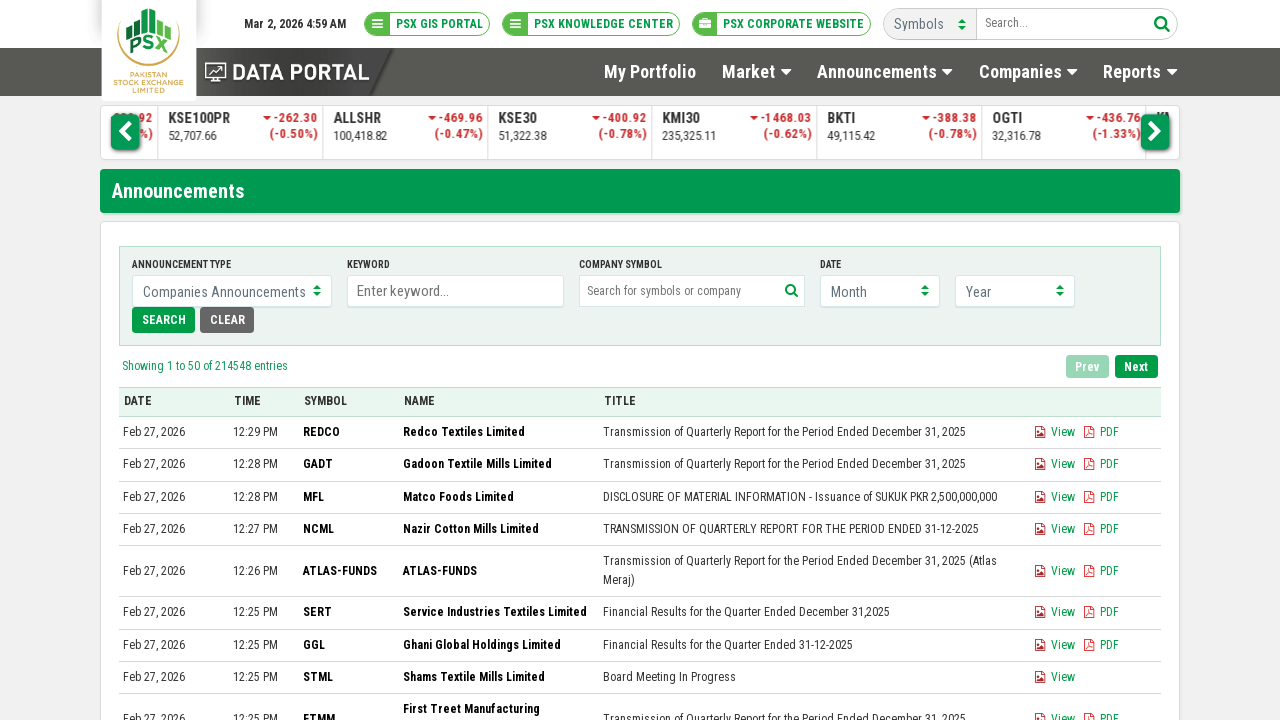

Table headers loaded successfully
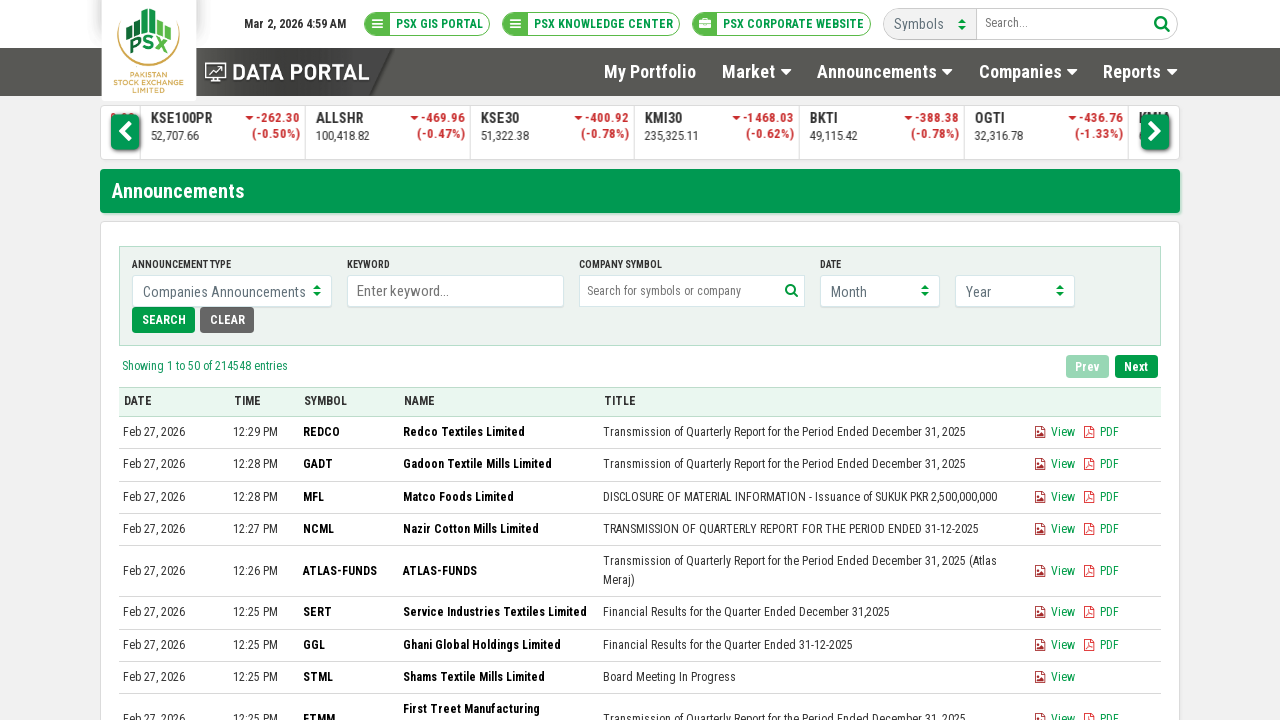

Table body with data rows loaded successfully
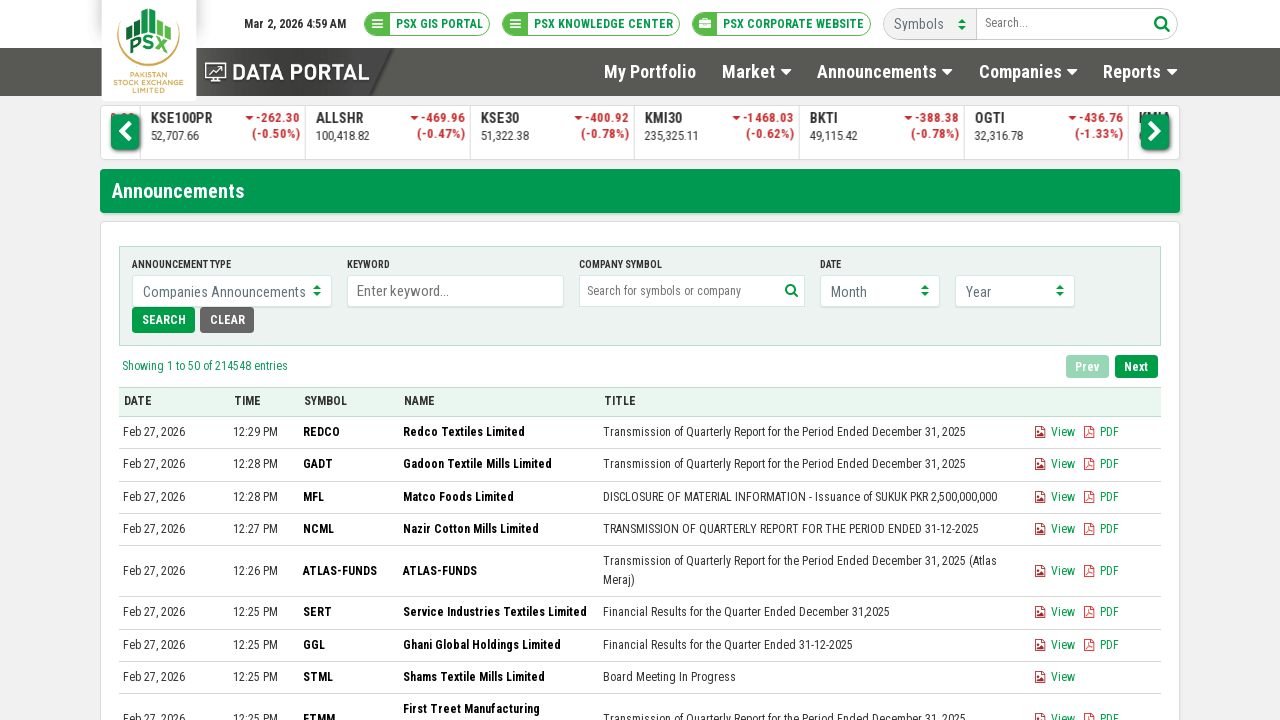

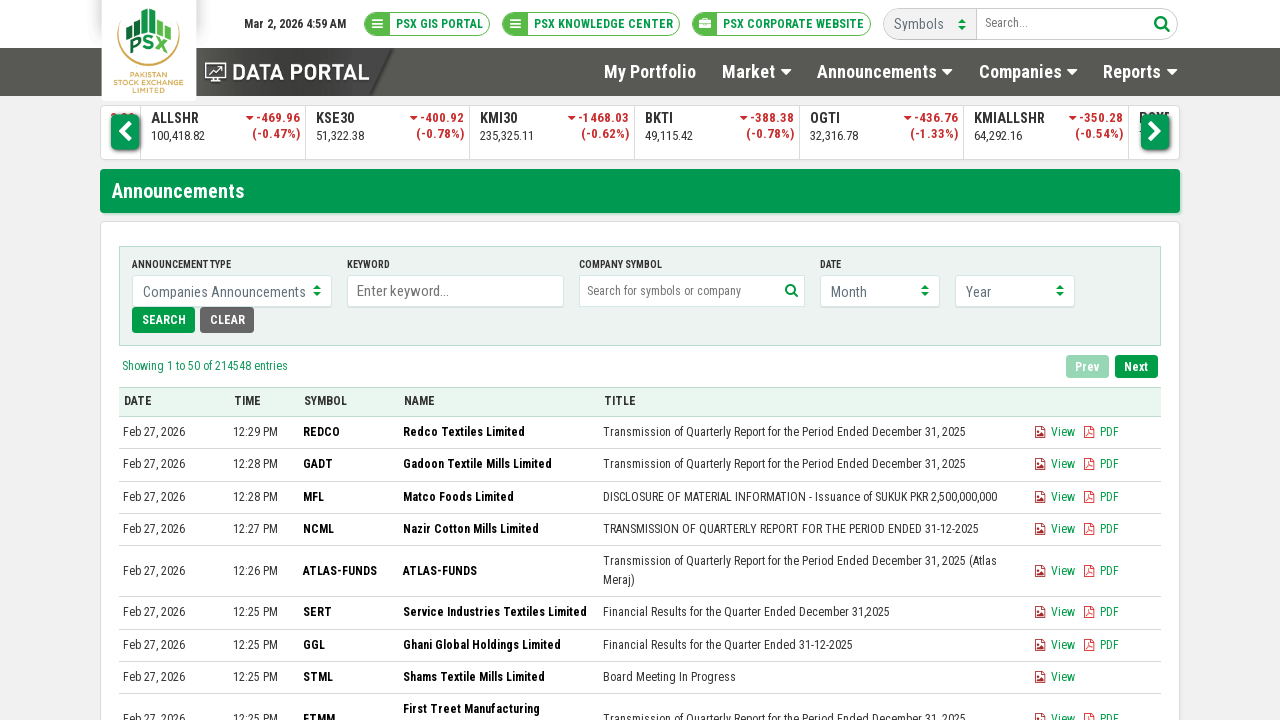